Tests dropdown selection functionality by selecting different car options (BMW, Benz, Honda) from a dropdown menu on a practice page

Starting URL: https://www.letskodeit.com/practice

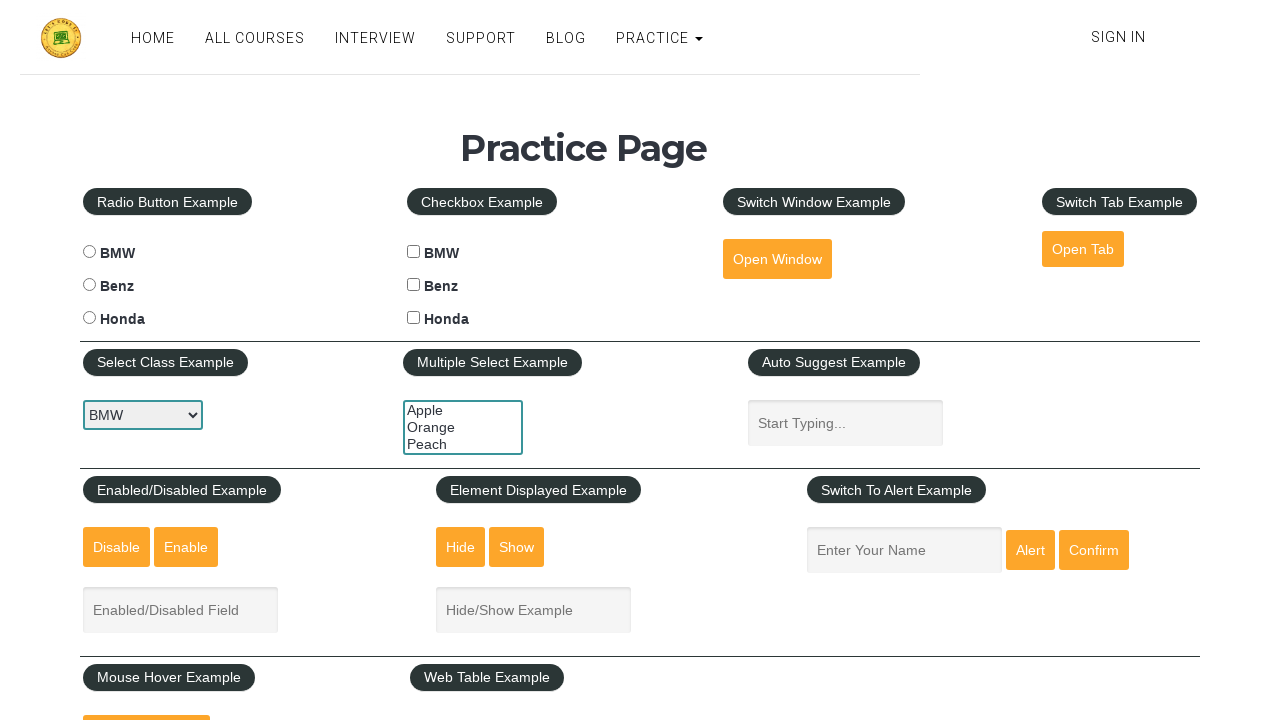

Selected BMW from car dropdown on #carselect
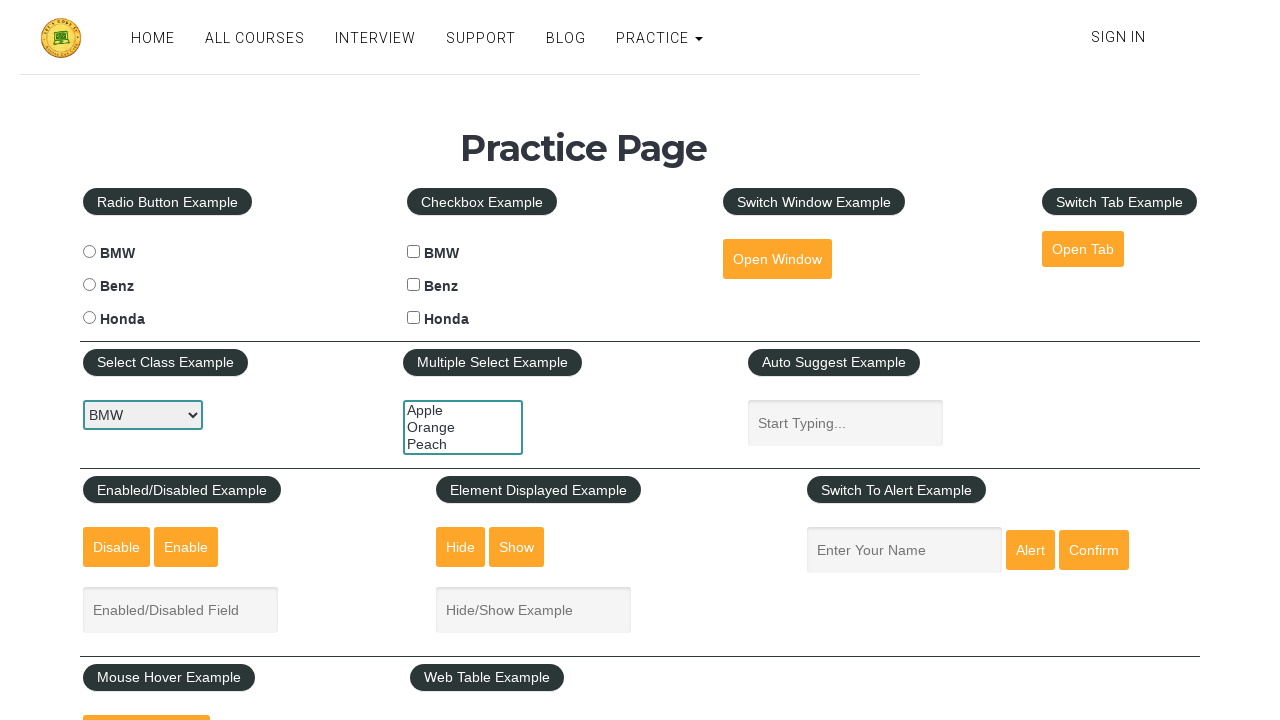

Selected Benz from car dropdown on #carselect
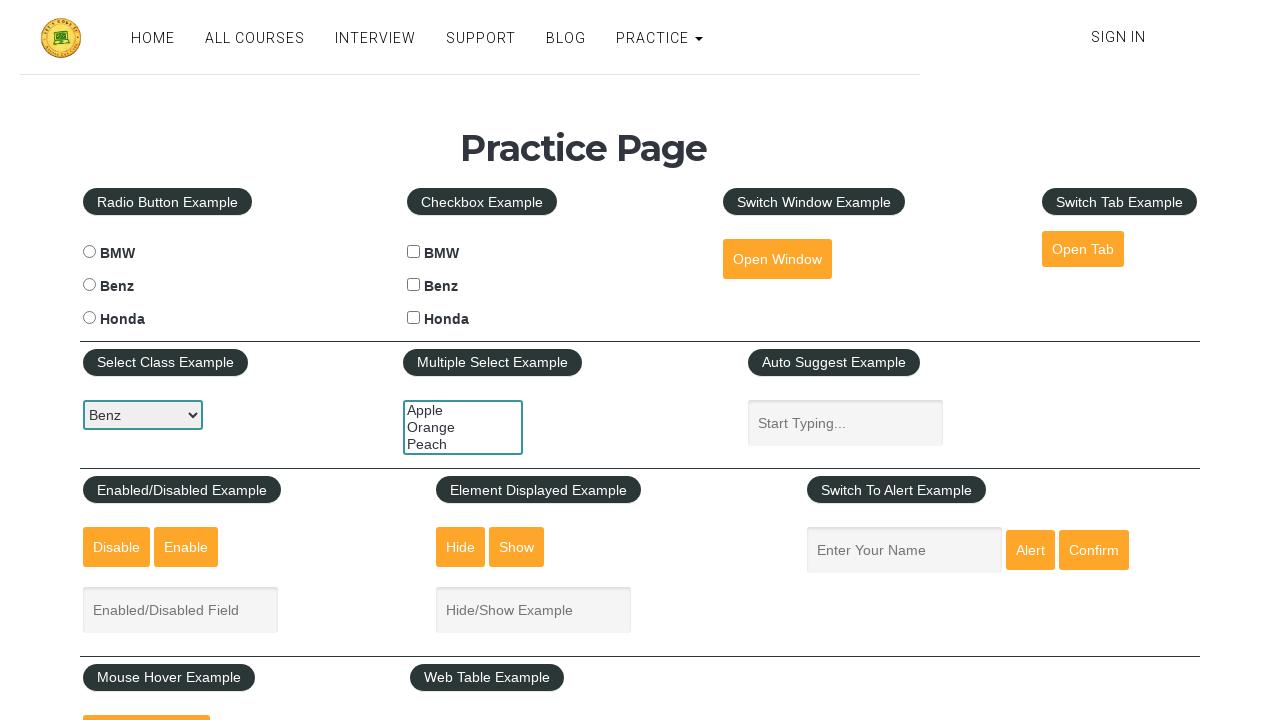

Selected Honda from car dropdown on #carselect
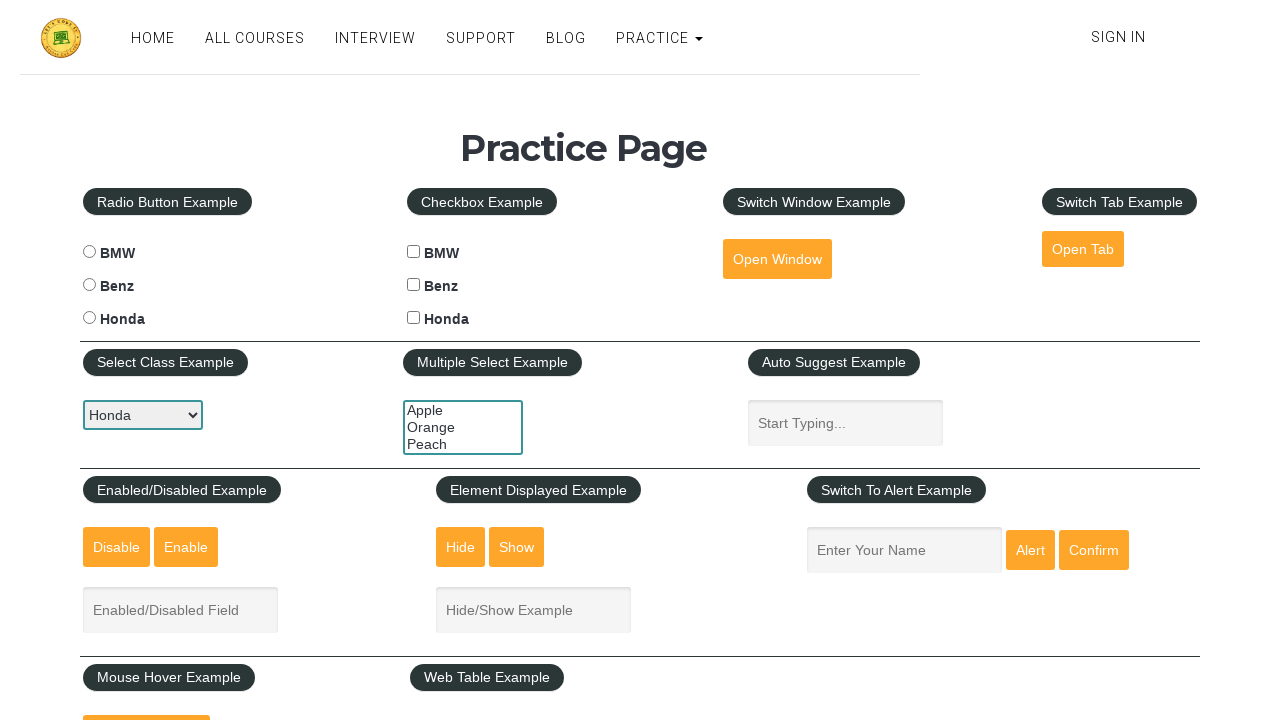

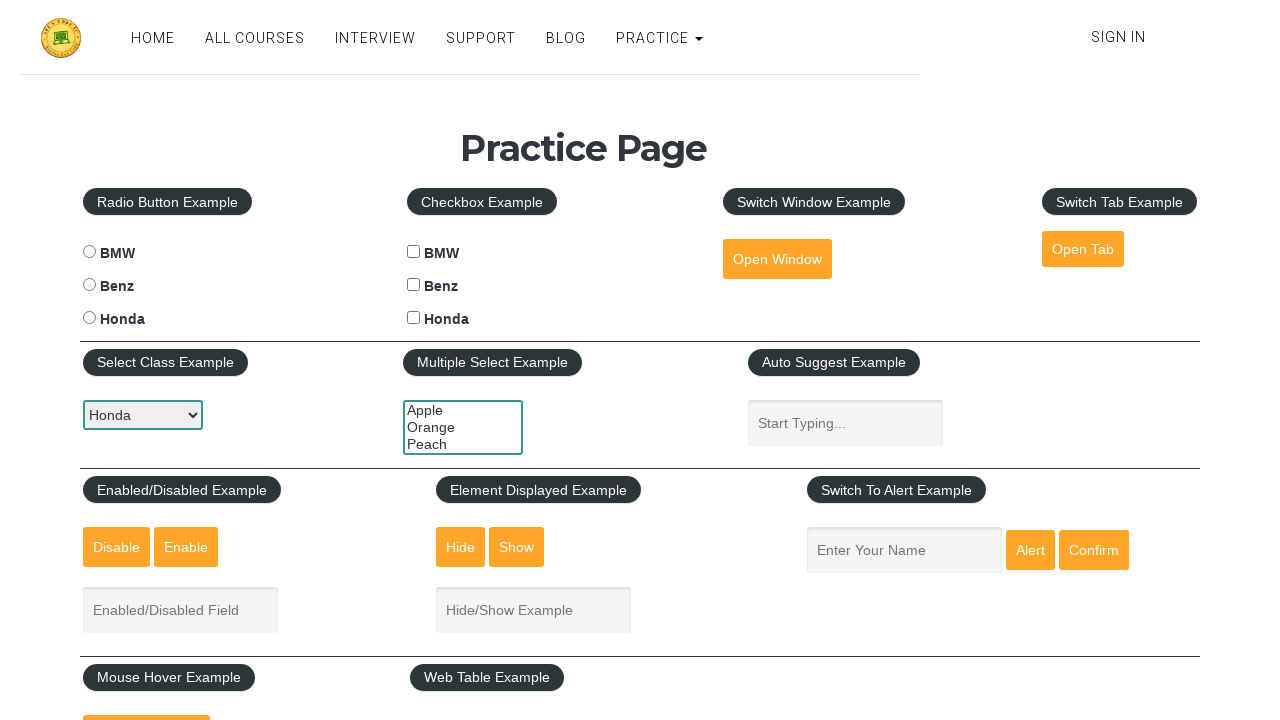